Tests iframe interaction on W3Schools by clicking "Try it Yourself" link, switching to a new window, then switching to an iframe and clicking a button to trigger a JavaScript alert popup

Starting URL: https://www.w3schools.com/js/js_popup.asp

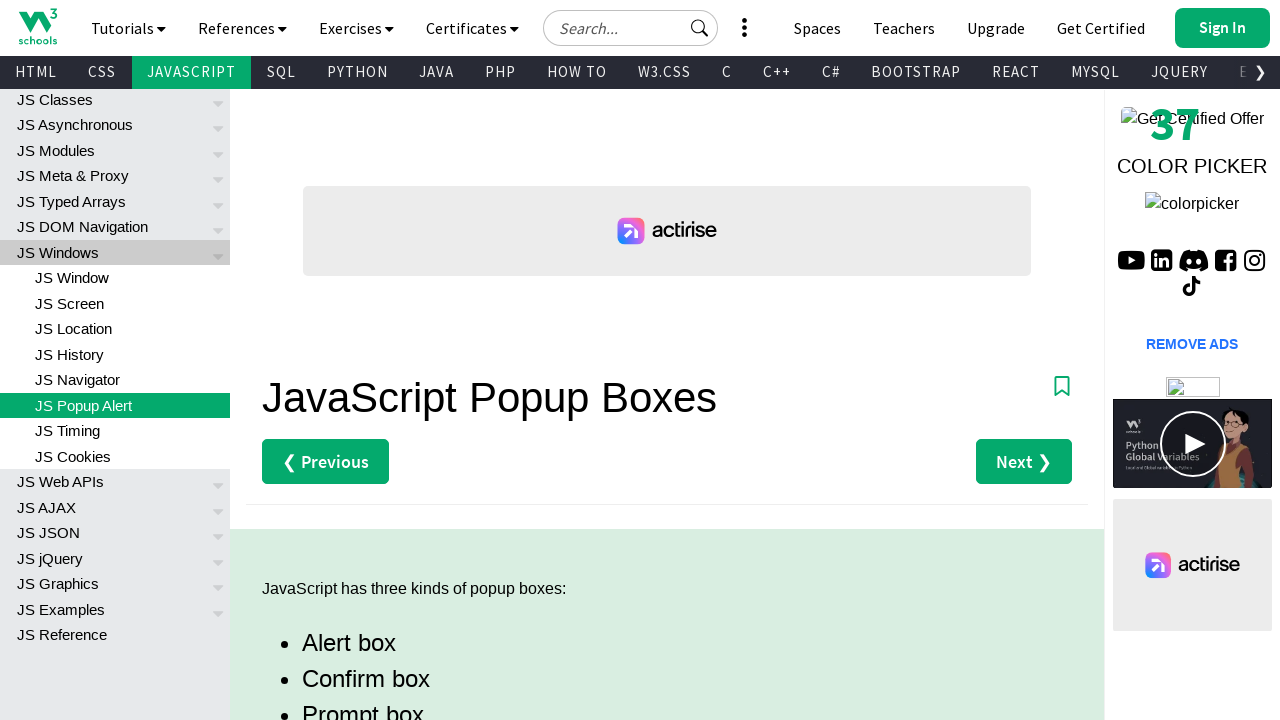

Clicked the first 'Try it Yourself' link on W3Schools JS popup page at (334, 360) on (//a[text()='Try it Yourself »'])[1]
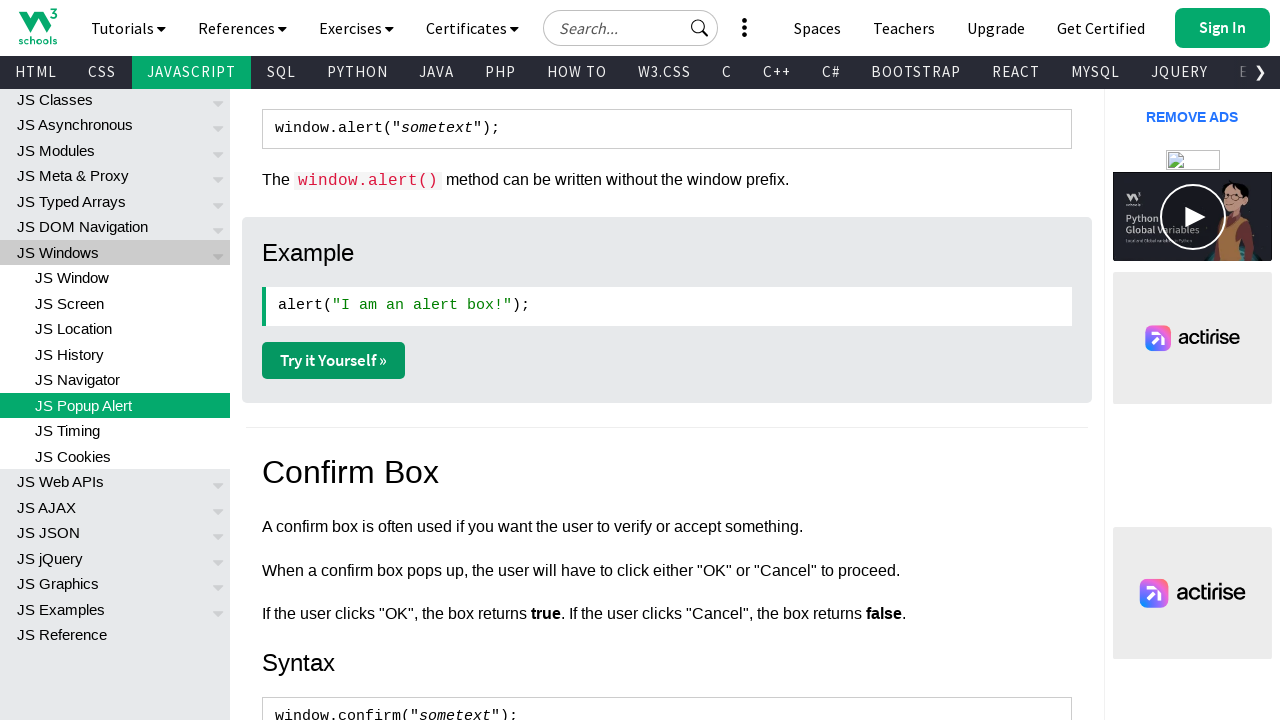

Clicked 'Try it Yourself' link to open new page at (334, 360) on (//a[text()='Try it Yourself »'])[1]
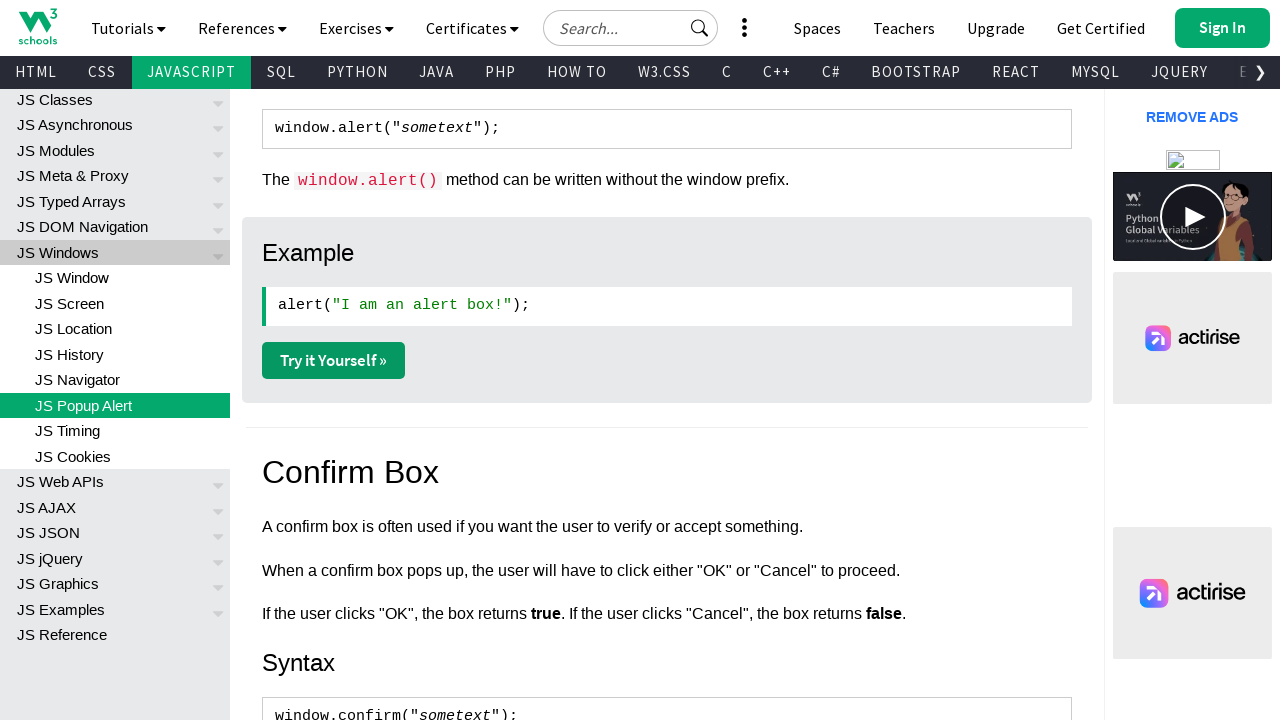

New page opened and loaded successfully
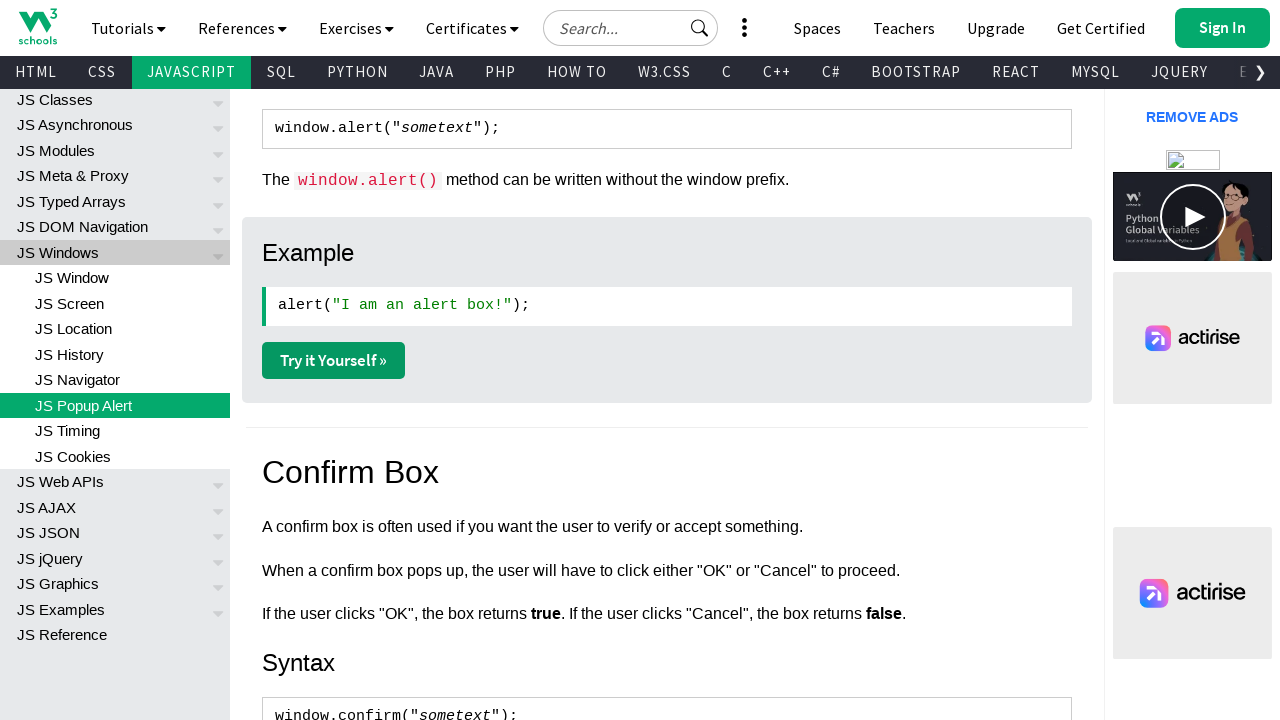

Located iframe with ID 'iframeResult'
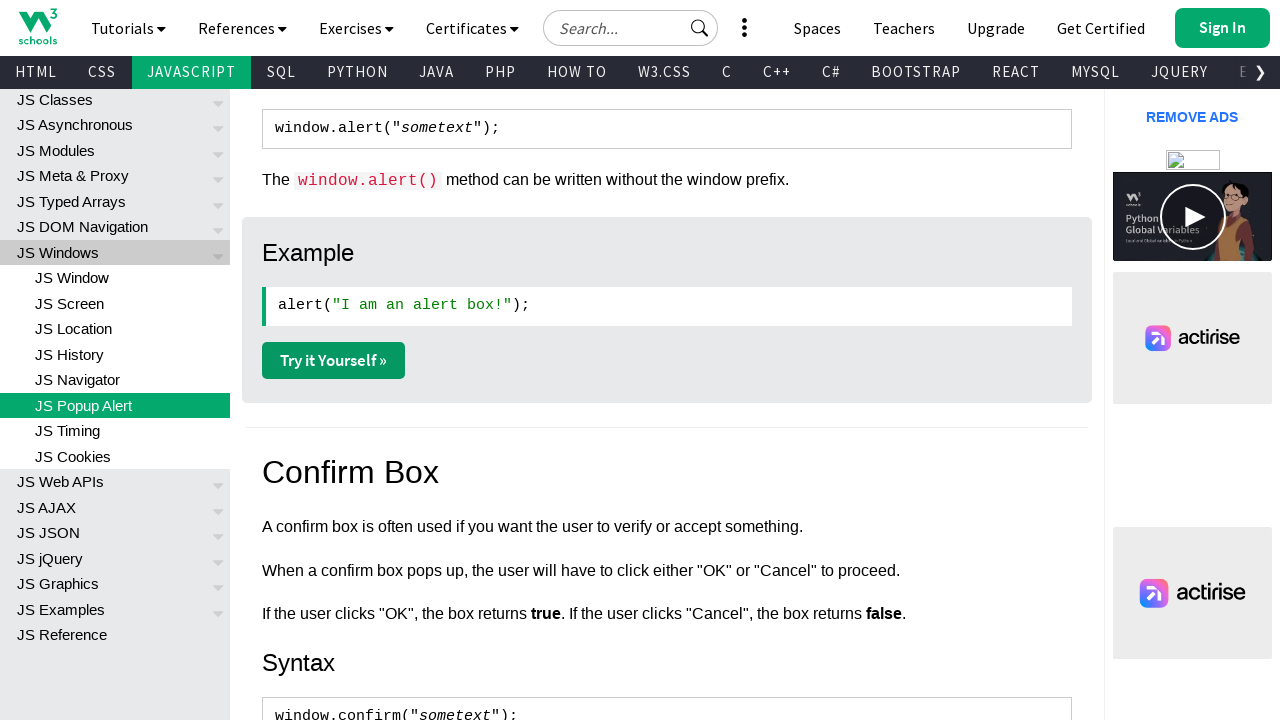

Clicked button inside iframe to trigger JavaScript alert at (551, 122) on #iframeResult >> internal:control=enter-frame >> button[onclick='myFunction()']
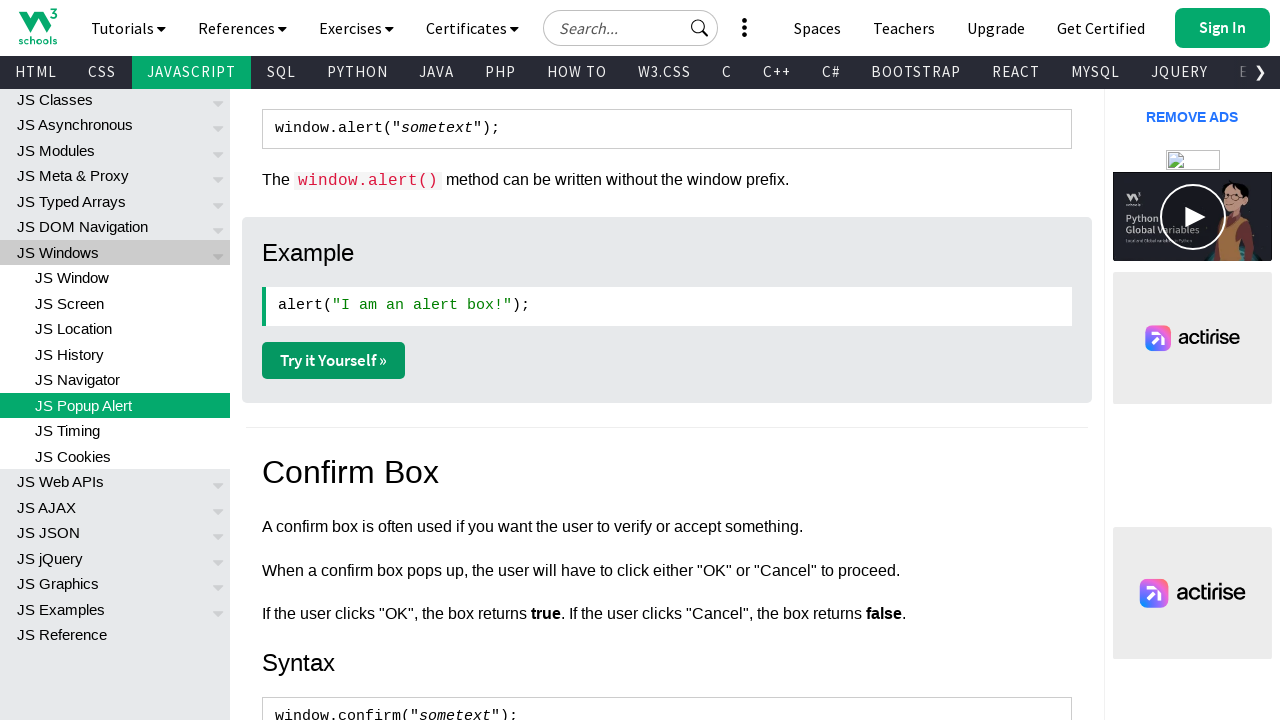

Set up alert dialog handler to accept popup
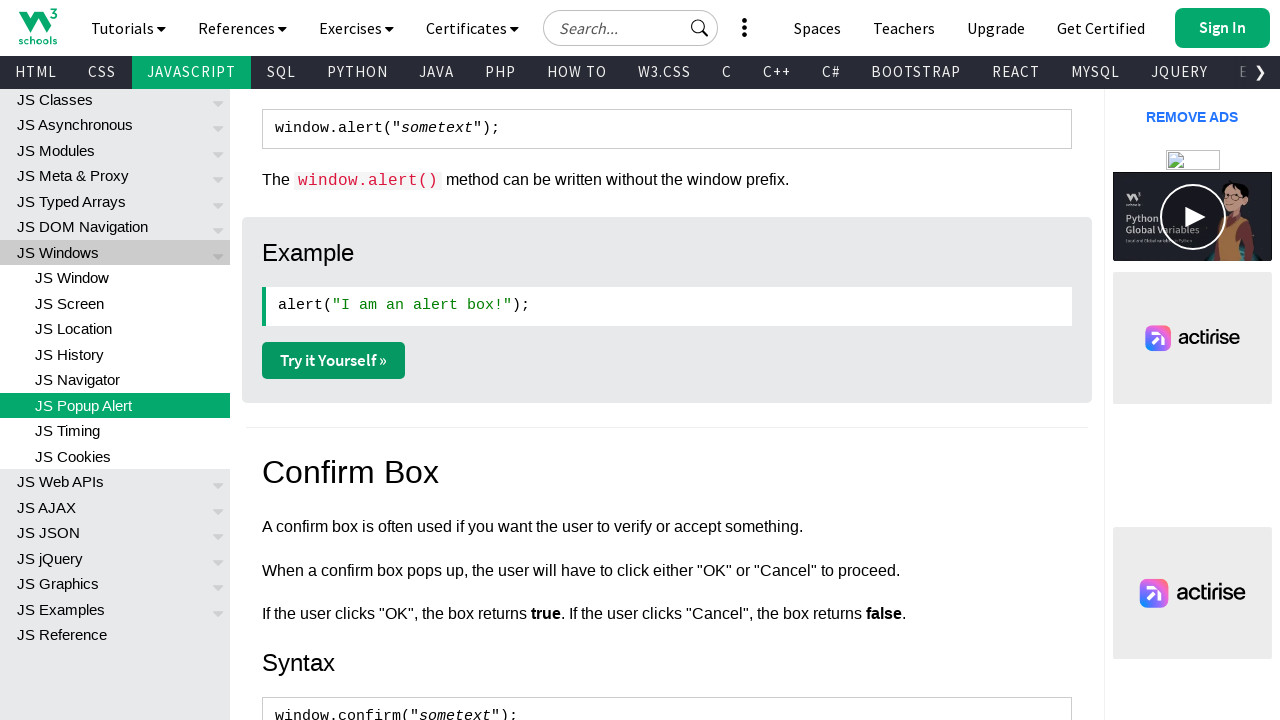

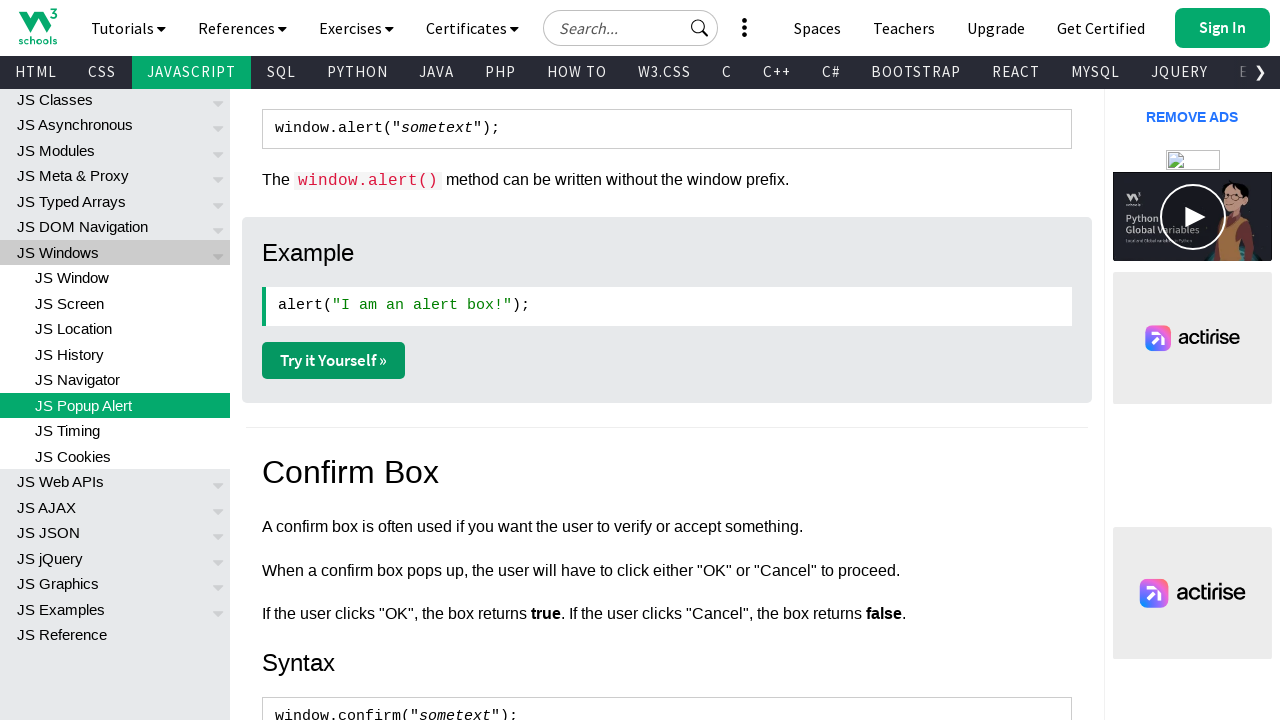